Tests mouse hover functionality by hovering over menu items to reveal submenus

Starting URL: https://demoqa.com/menu/

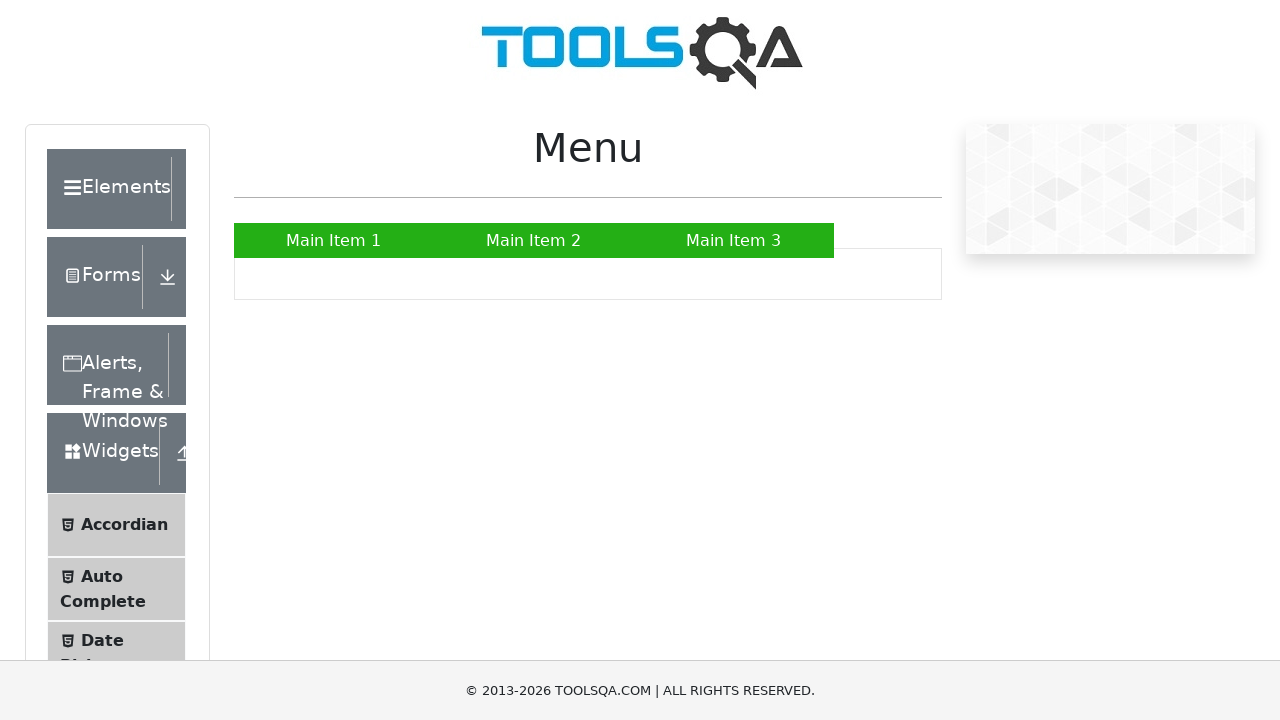

Hovered over main menu item 2 to reveal submenu at (534, 240) on #nav > li:nth-child(2) > a
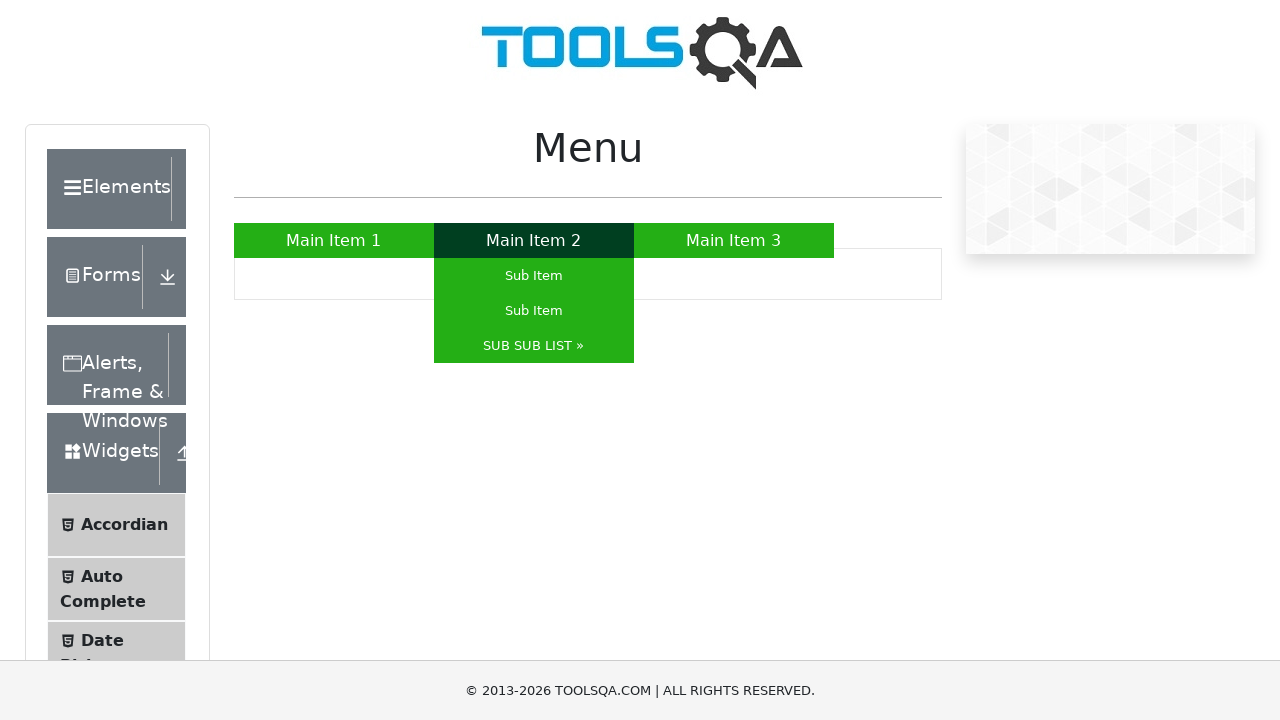

Hovered over sub-submenu item 3 under main menu item 2 at (534, 346) on #nav > li:nth-child(2) > ul > li:nth-child(3) > a
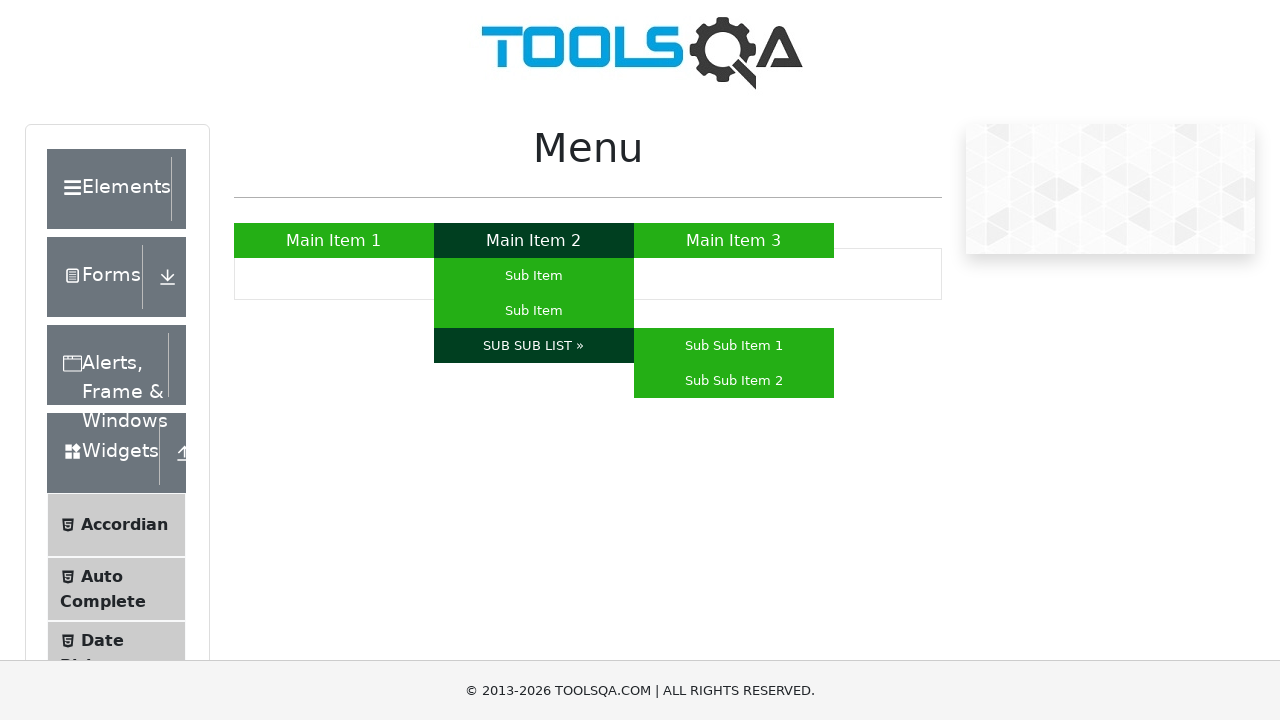

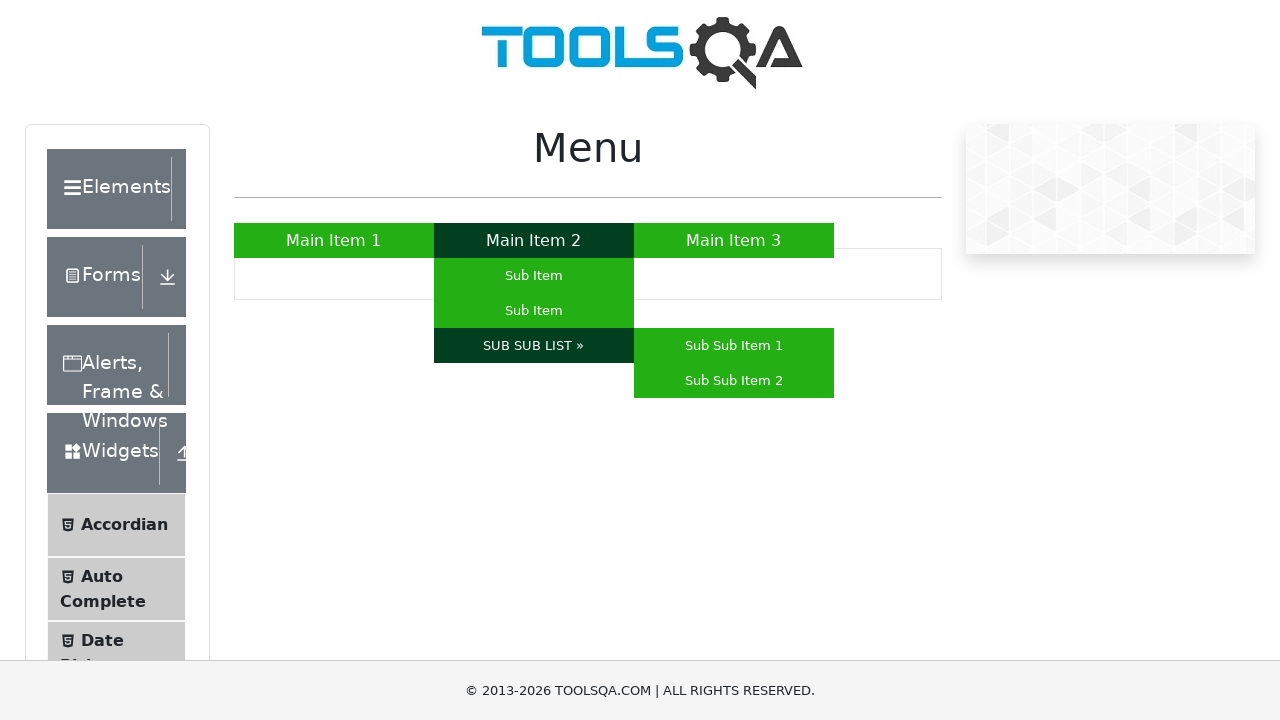